Clicks the "Get started" link on the Playwright homepage and verifies that the Installation heading is visible on the resulting page

Starting URL: https://playwright.dev/

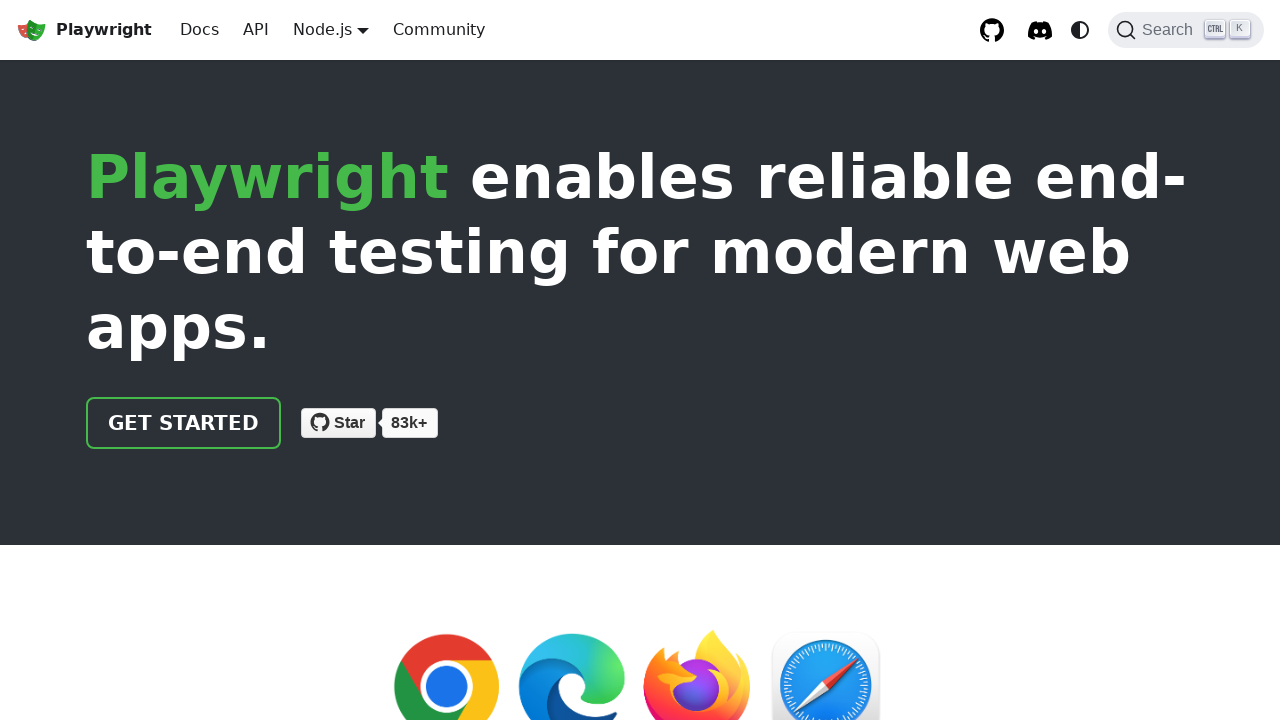

Clicked the 'Get started' link on Playwright homepage at (184, 423) on internal:role=link[name="Get started"i]
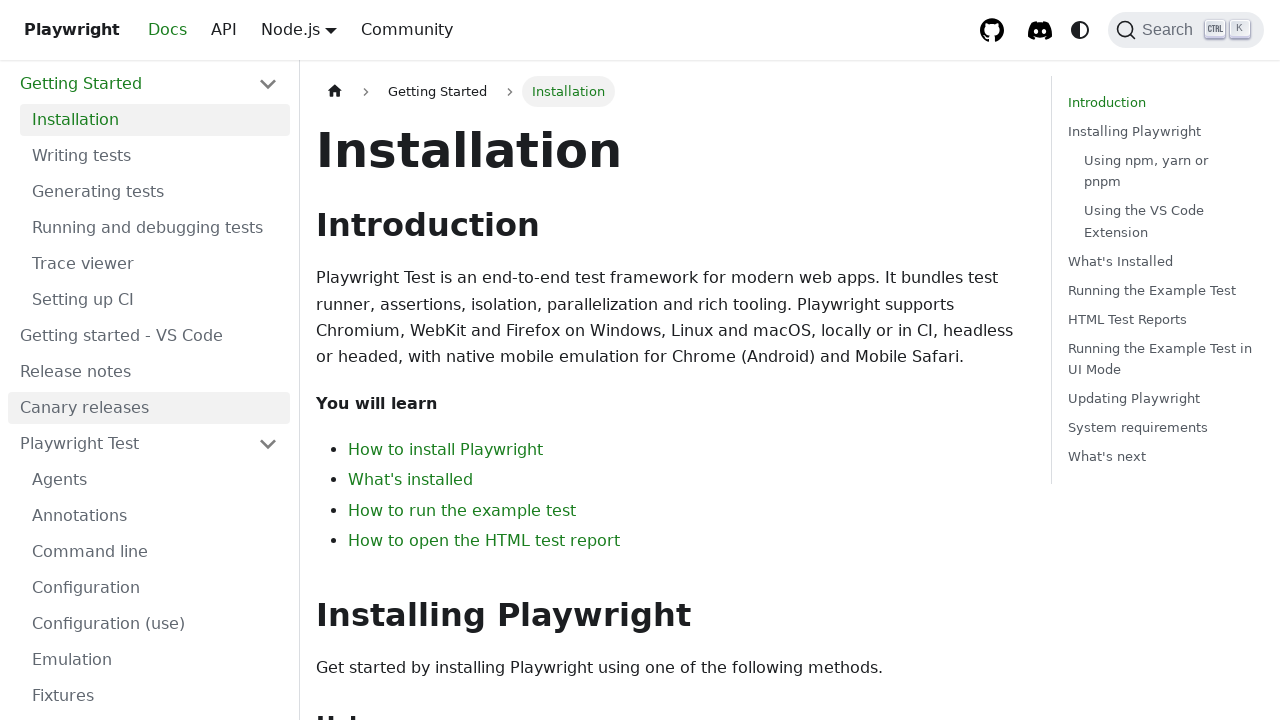

Installation heading is now visible on the page
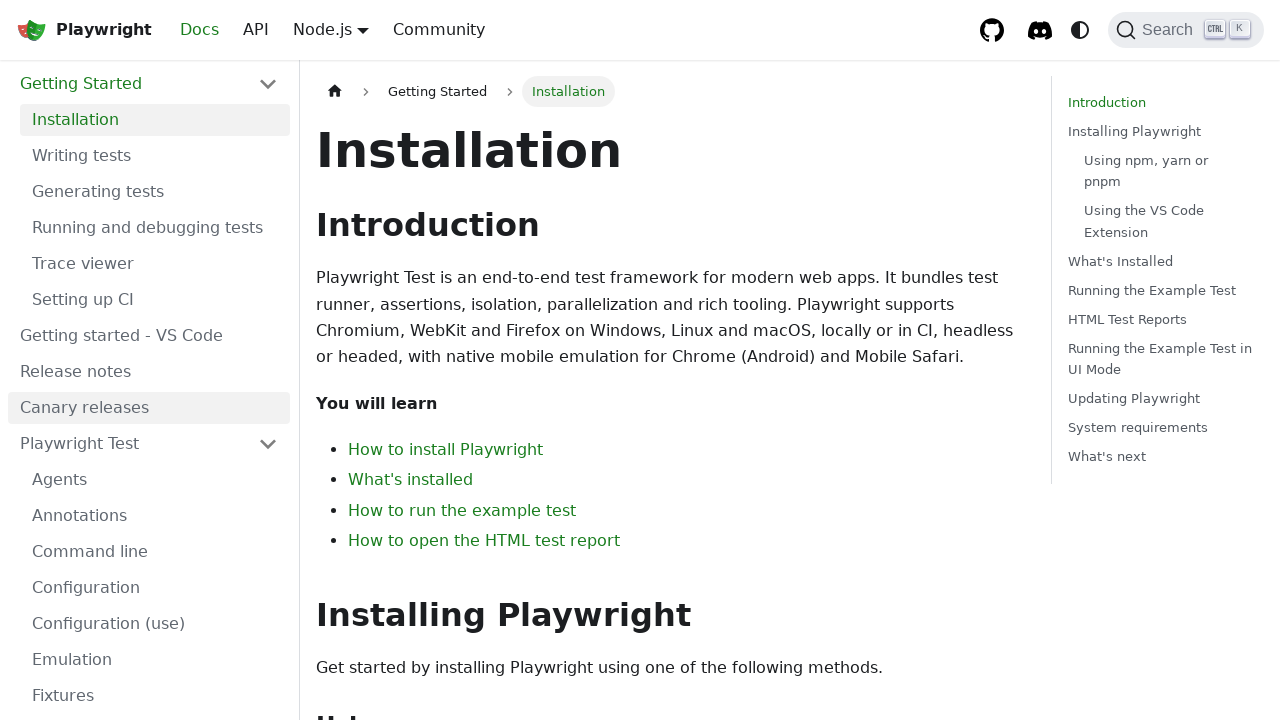

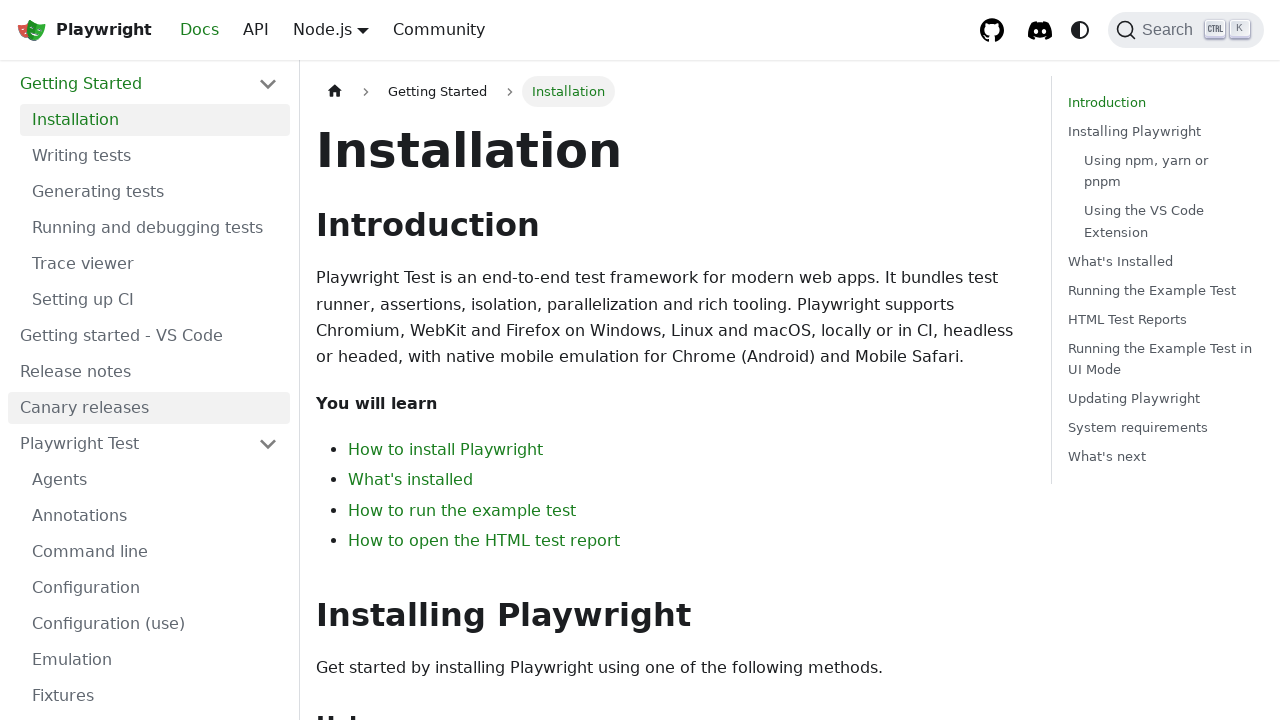